Tests data table sorting in ascending order without attributes by clicking the column header and verifying the dues values are sorted

Starting URL: http://the-internet.herokuapp.com/tables

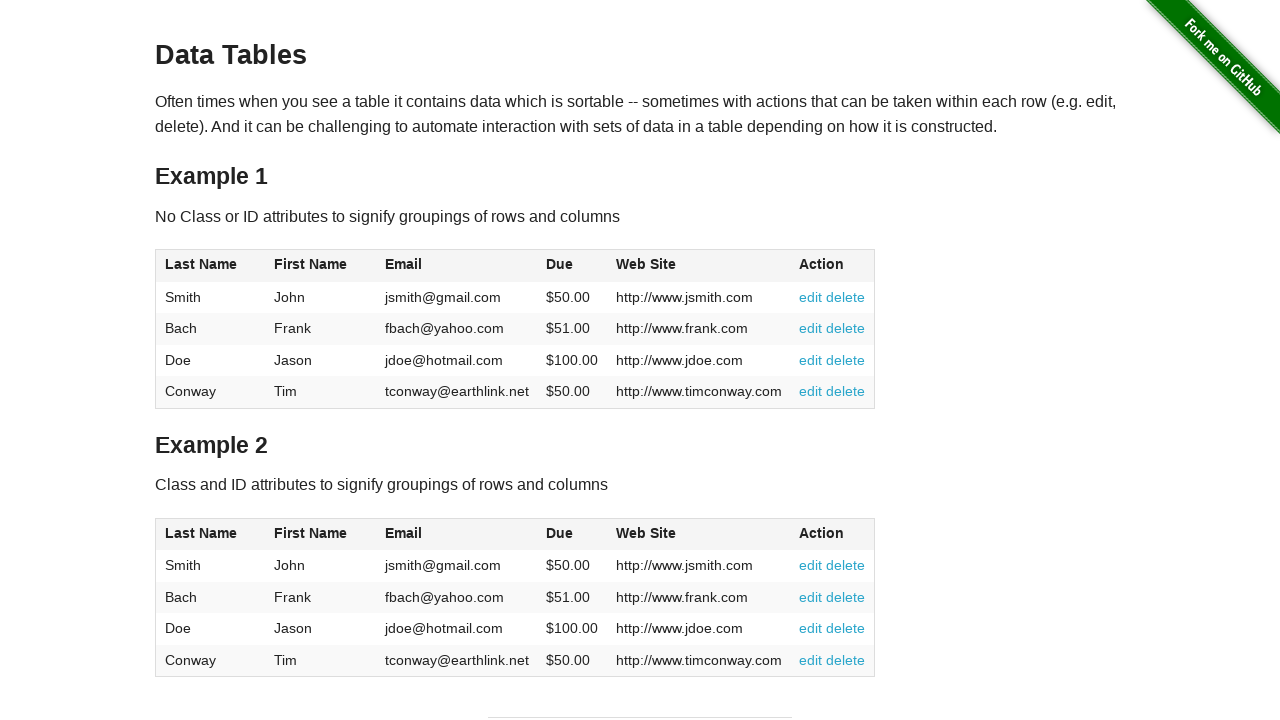

Clicked the dues column header to sort in ascending order at (572, 266) on #table1 thead tr th:nth-of-type(4)
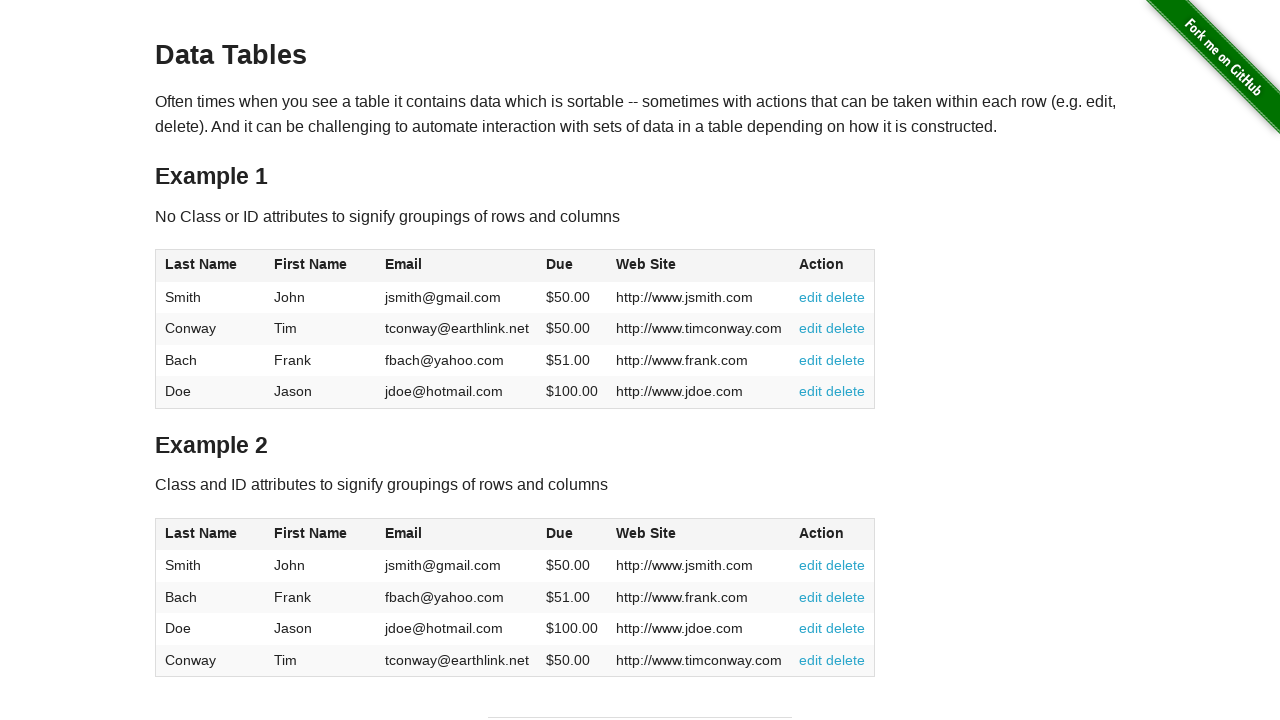

Verified data table dues column loaded after sorting
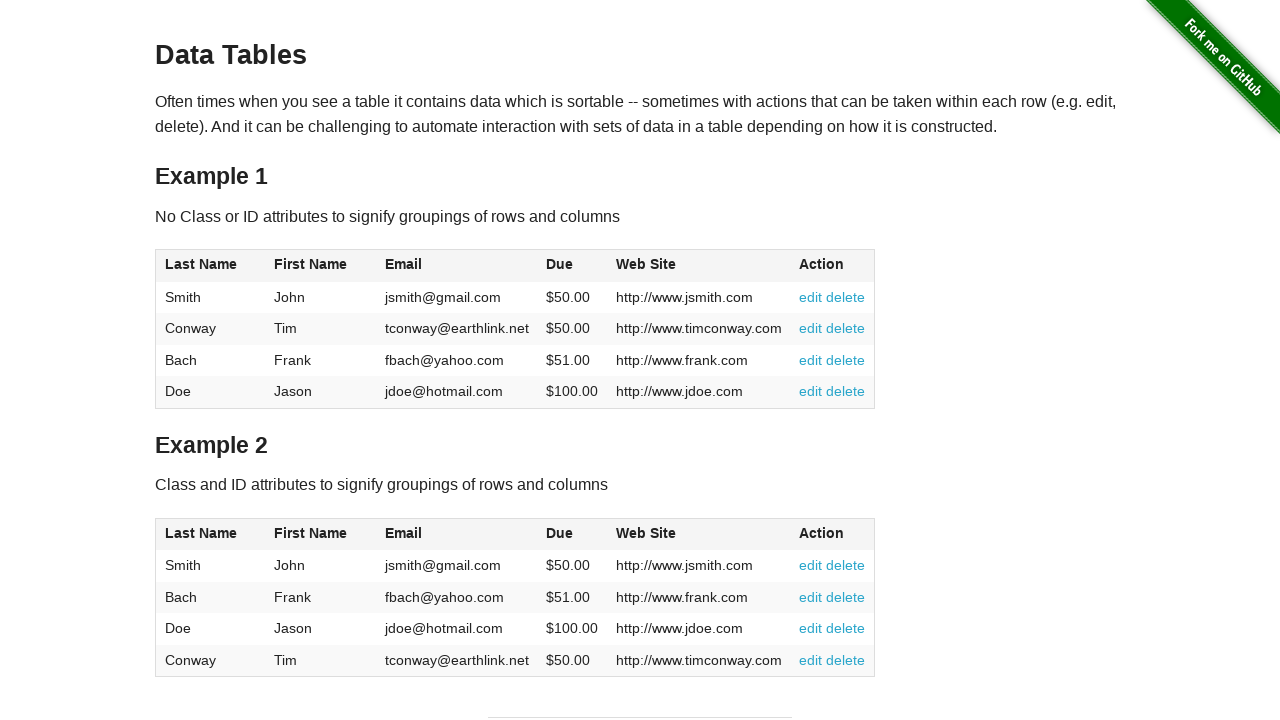

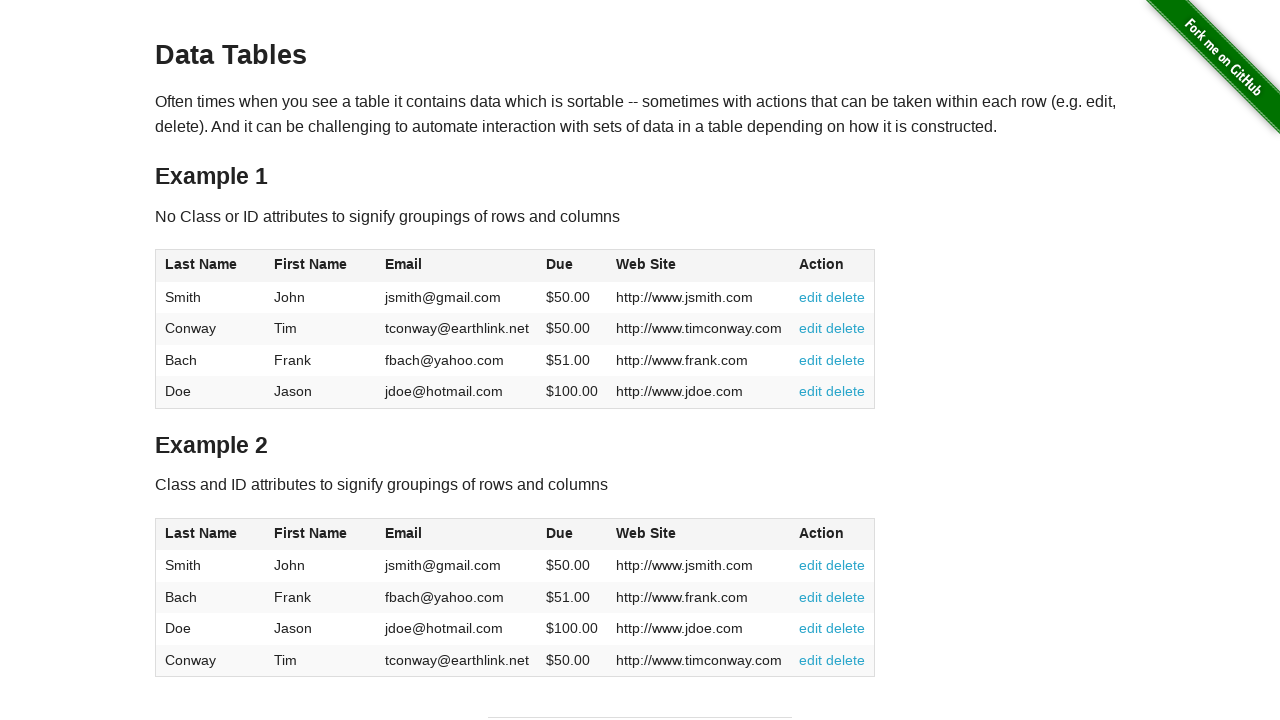